Tests partial link text locator functionality by navigating to a test page and clicking a link that contains partial text matching "http://www.Seleniu"

Starting URL: http://omayo.blogspot.com/

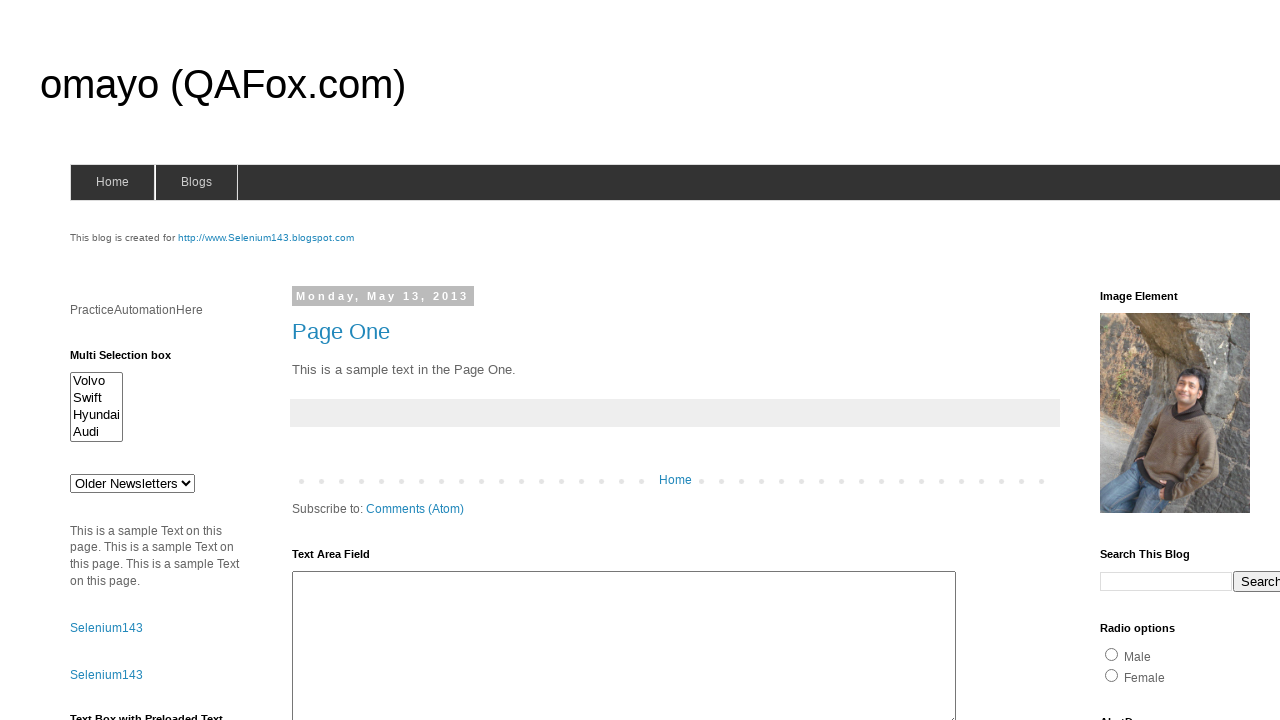

Navigated to http://omayo.blogspot.com/
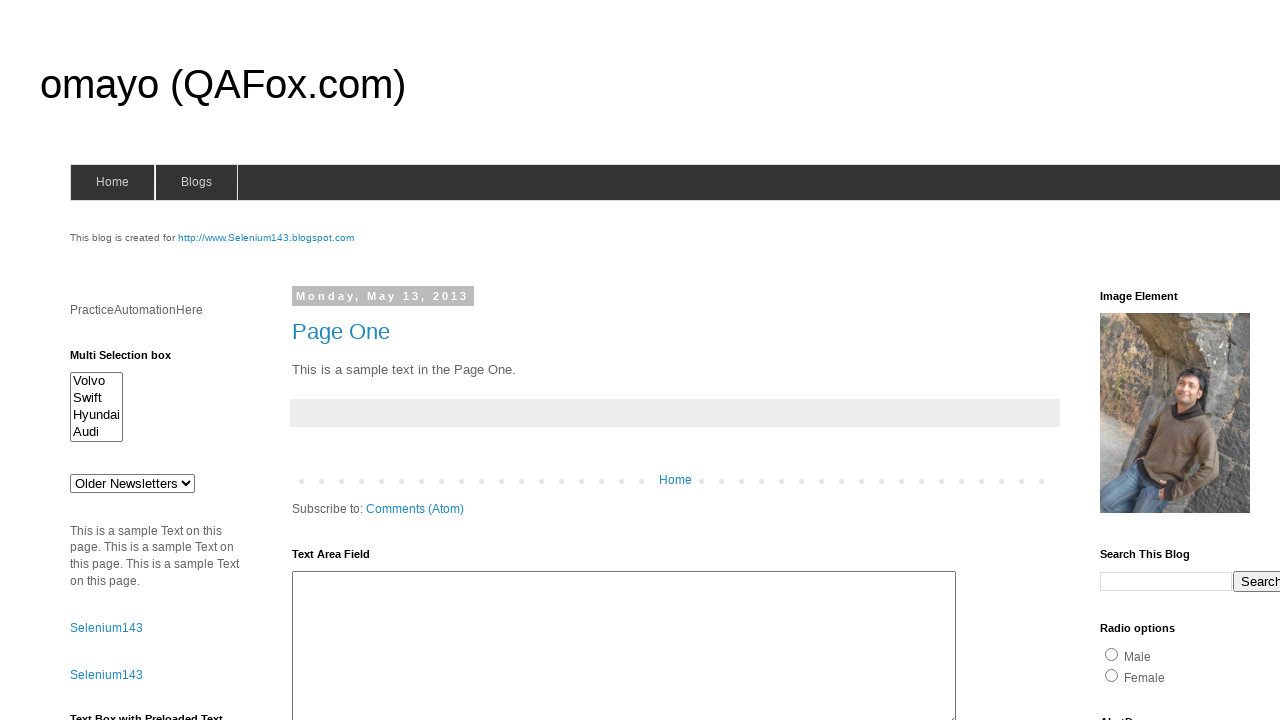

Clicked link containing partial text 'http://www.Seleniu' at (266, 238) on a:has-text('http://www.Seleniu')
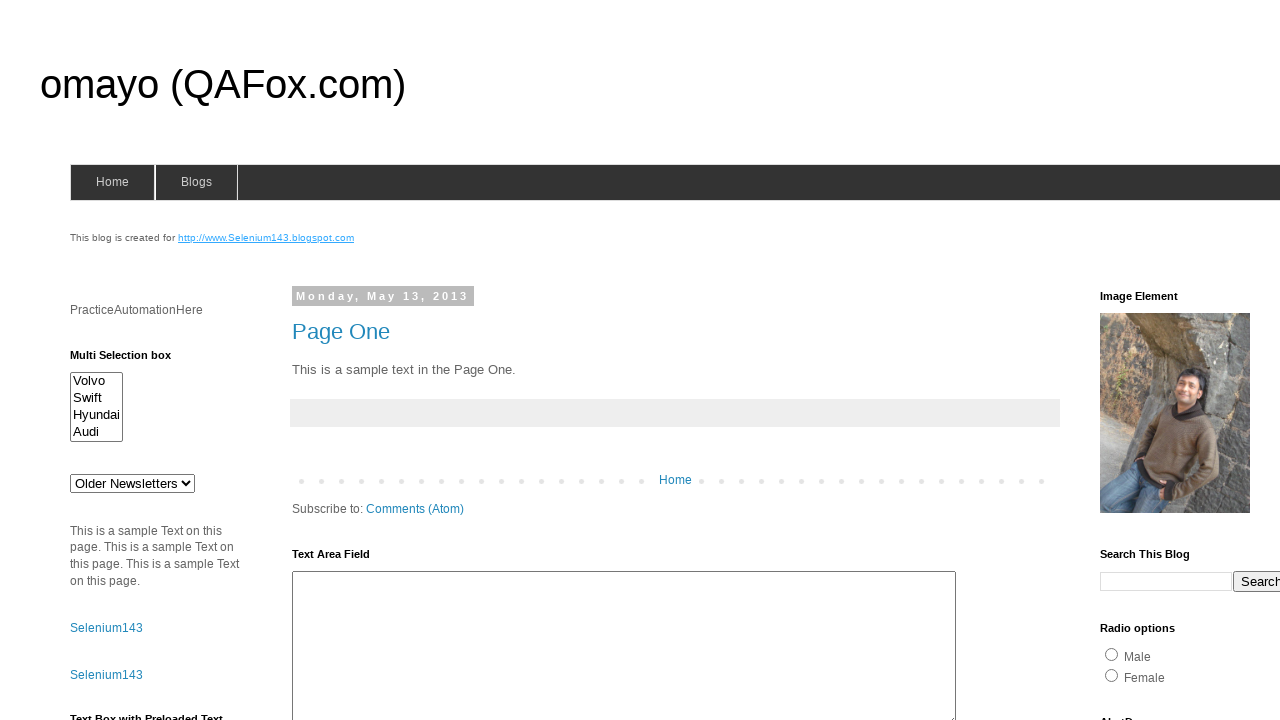

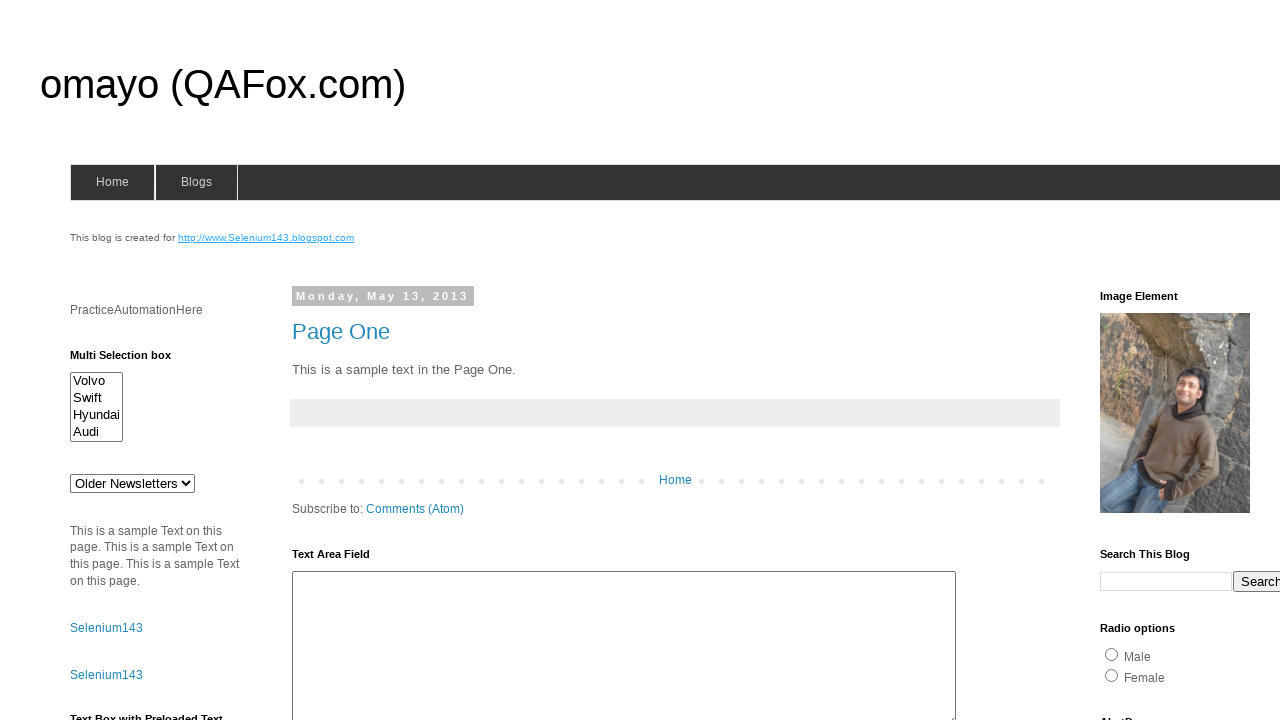